Tests registration form validation by entering mismatched email addresses and verifying that the confirmation email error is displayed.

Starting URL: https://alada.vn/tai-khoan/dang-ky.html

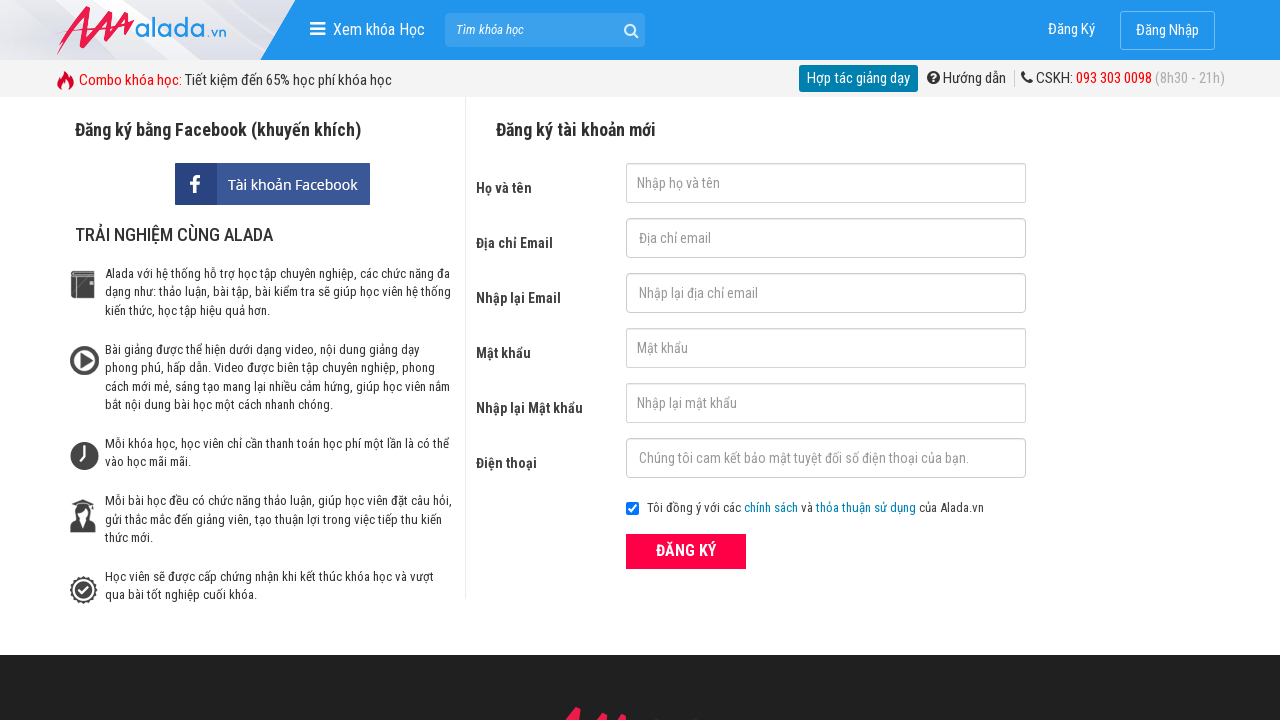

Filled firstname field with 'Sam Le' on #txtFirstname
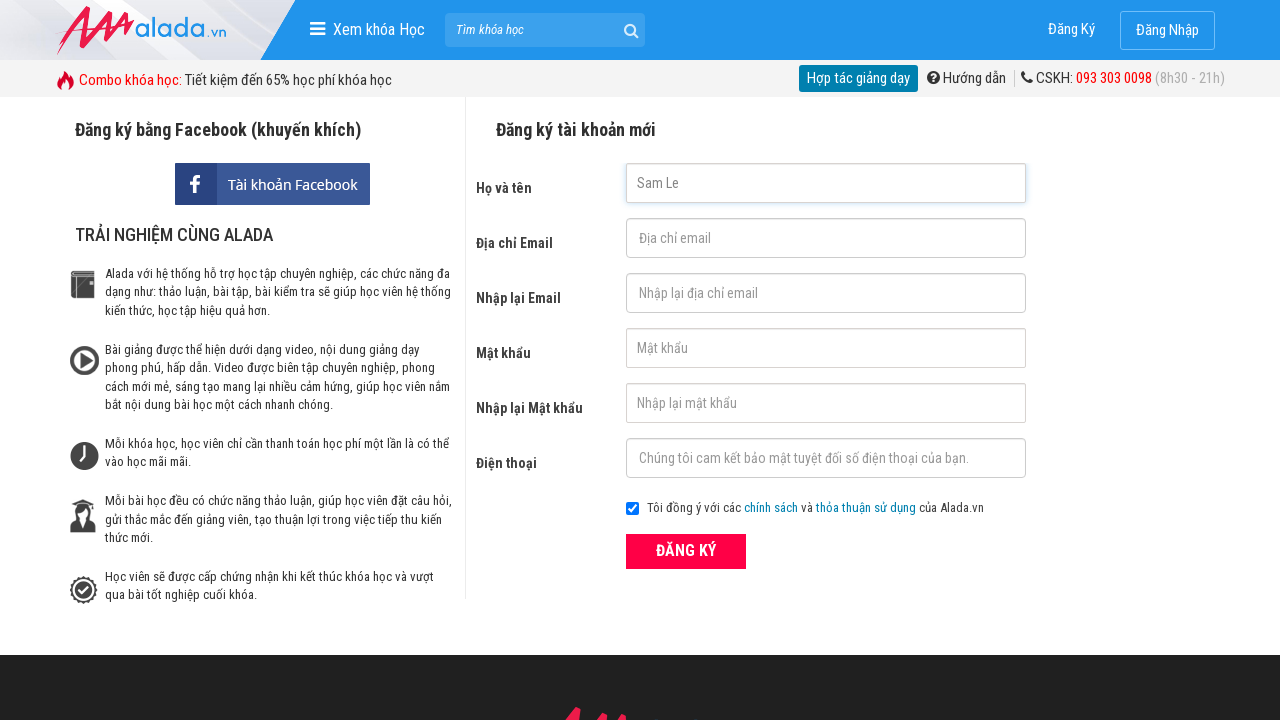

Filled email field with 'sam.le@gmail.com' on #txtEmail
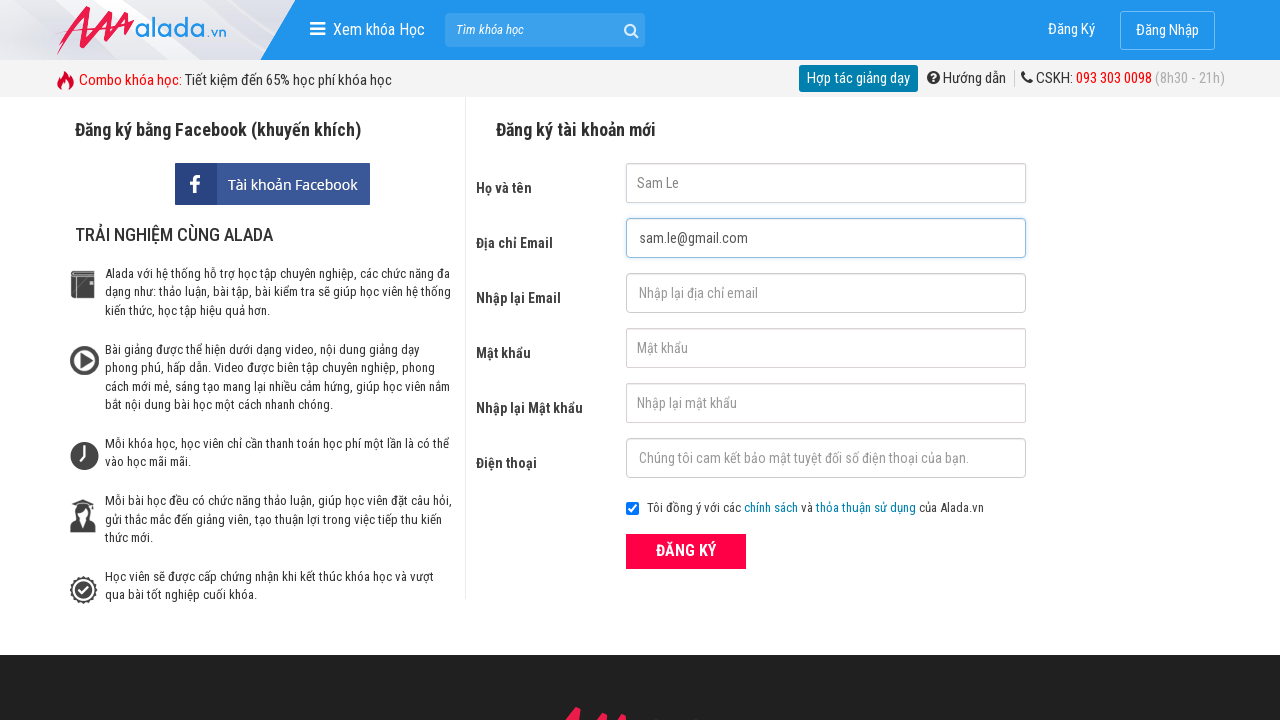

Filled confirmation email field with mismatched email 'sam@gmail.com' on #txtCEmail
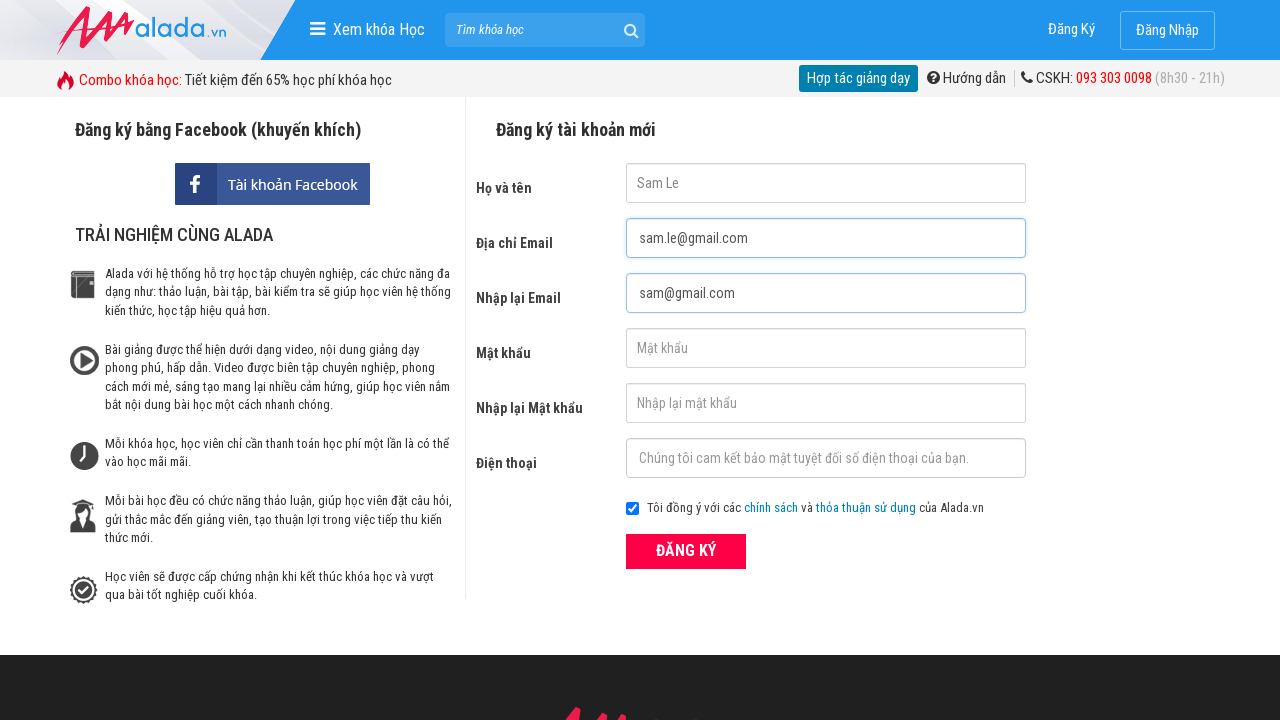

Filled password field with '123456' on #txtPassword
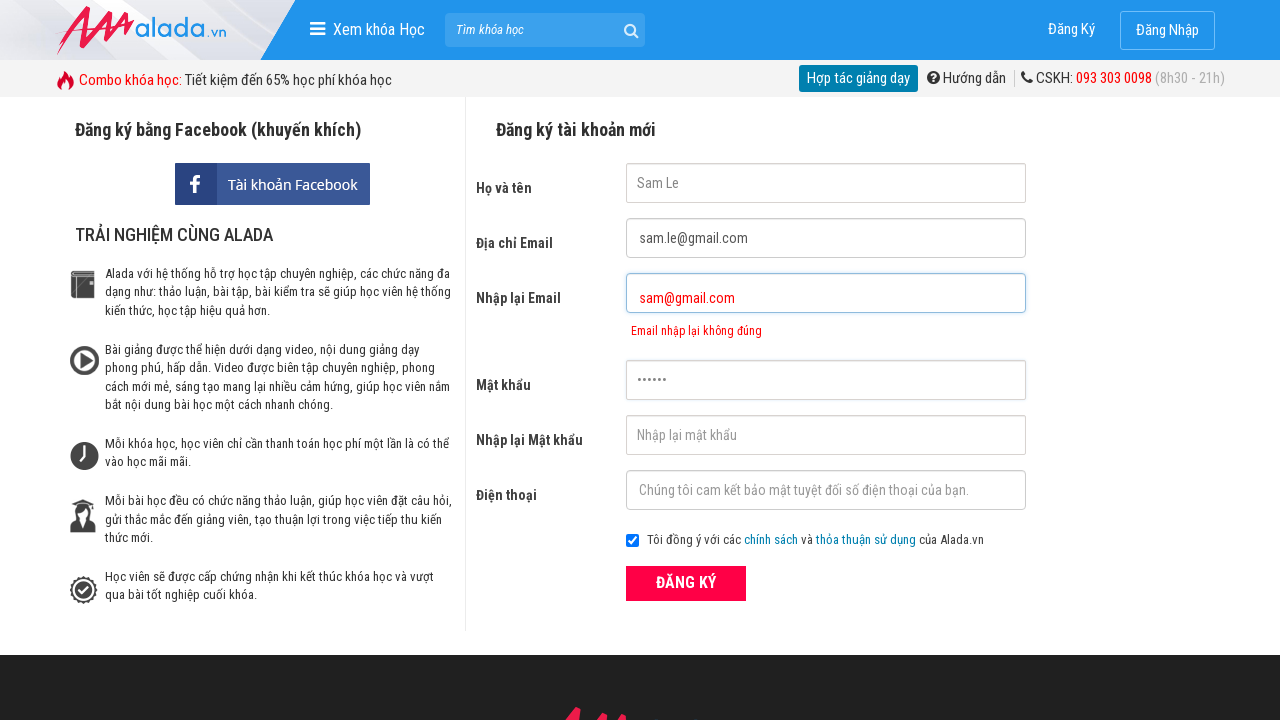

Filled password confirmation field with '123456' on #txtCPassword
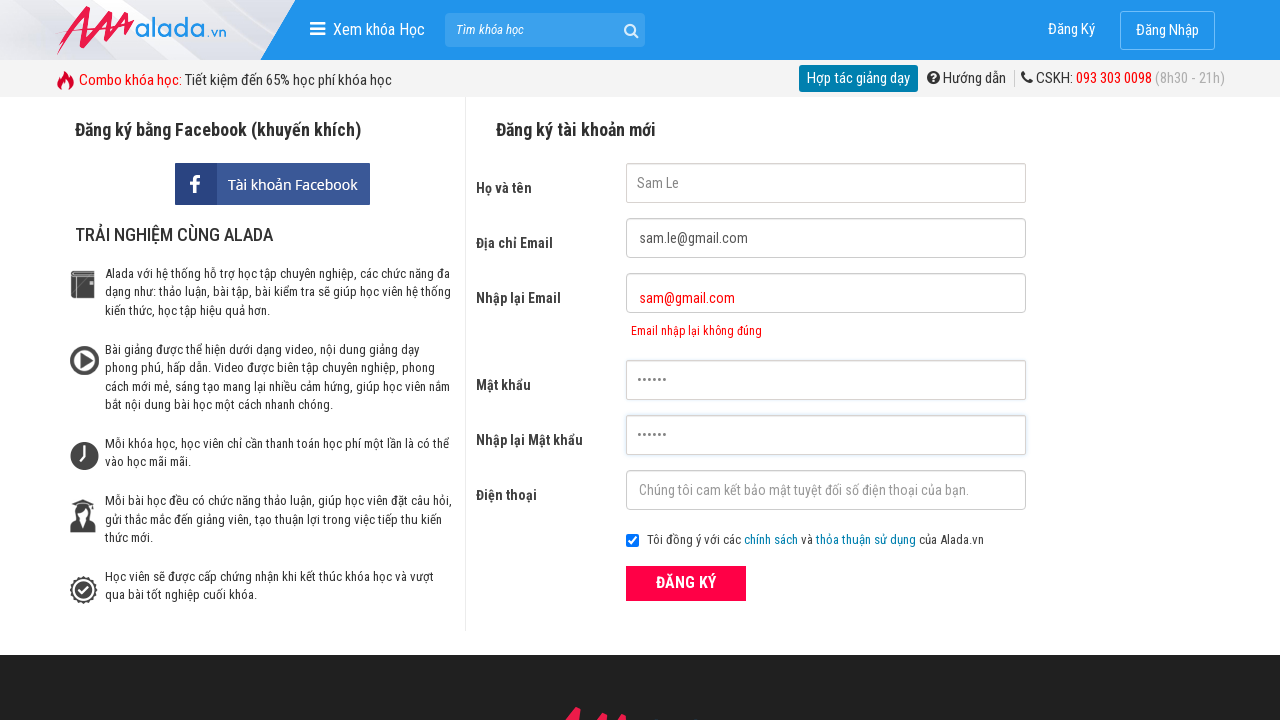

Filled phone field with '0901111111' on #txtPhone
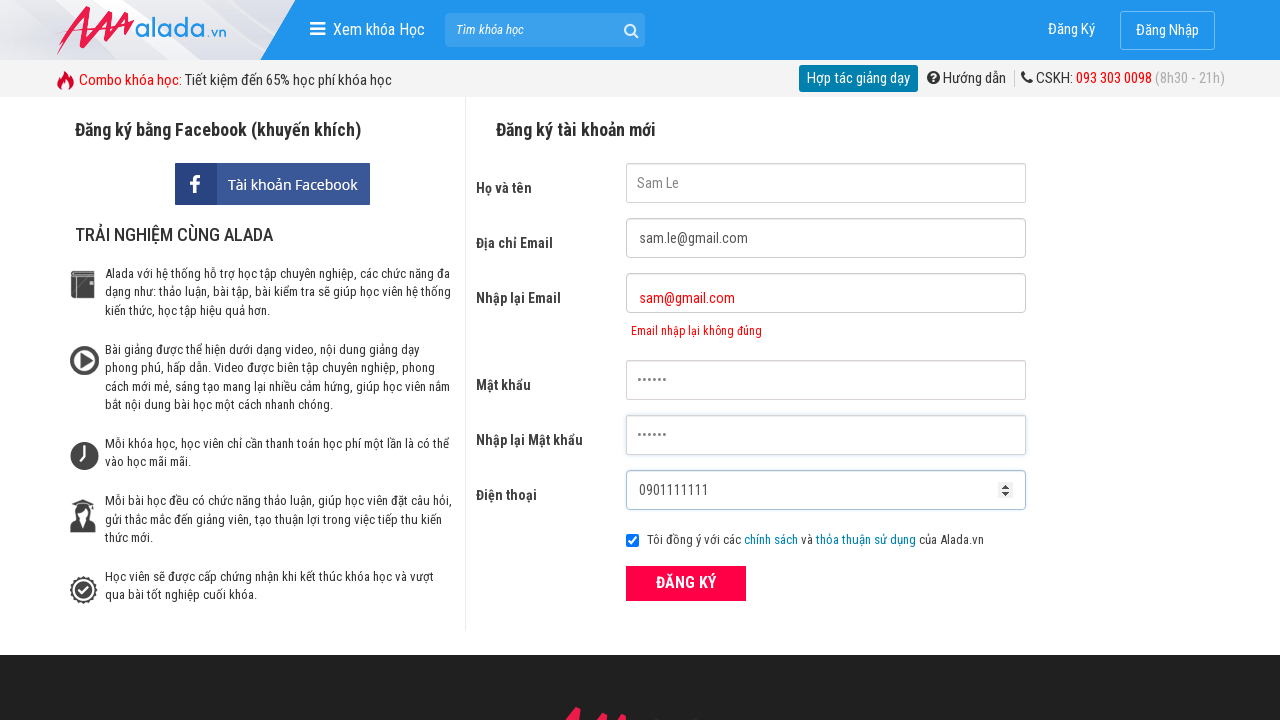

Clicked ĐĂNG KÝ (Register) submit button at (686, 583) on xpath=//button[text()='ĐĂNG KÝ' and @type='submit']
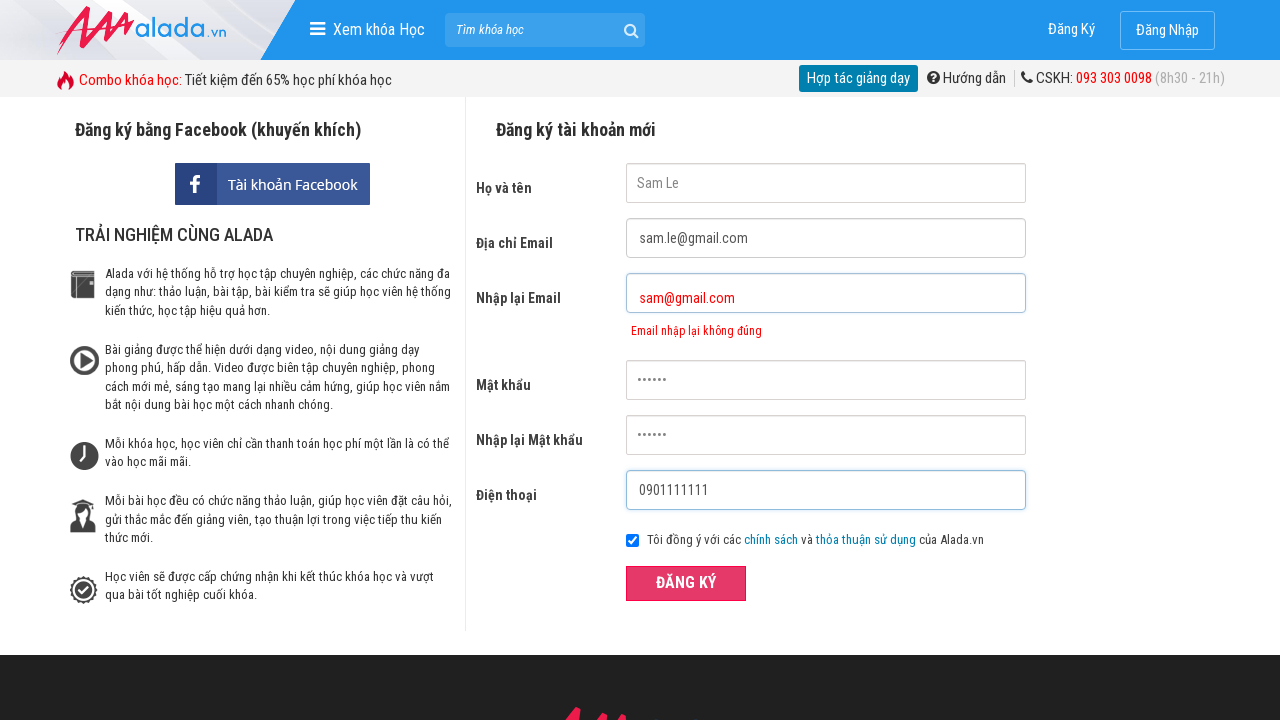

Confirmation email error message appeared, validating mismatched emails were rejected
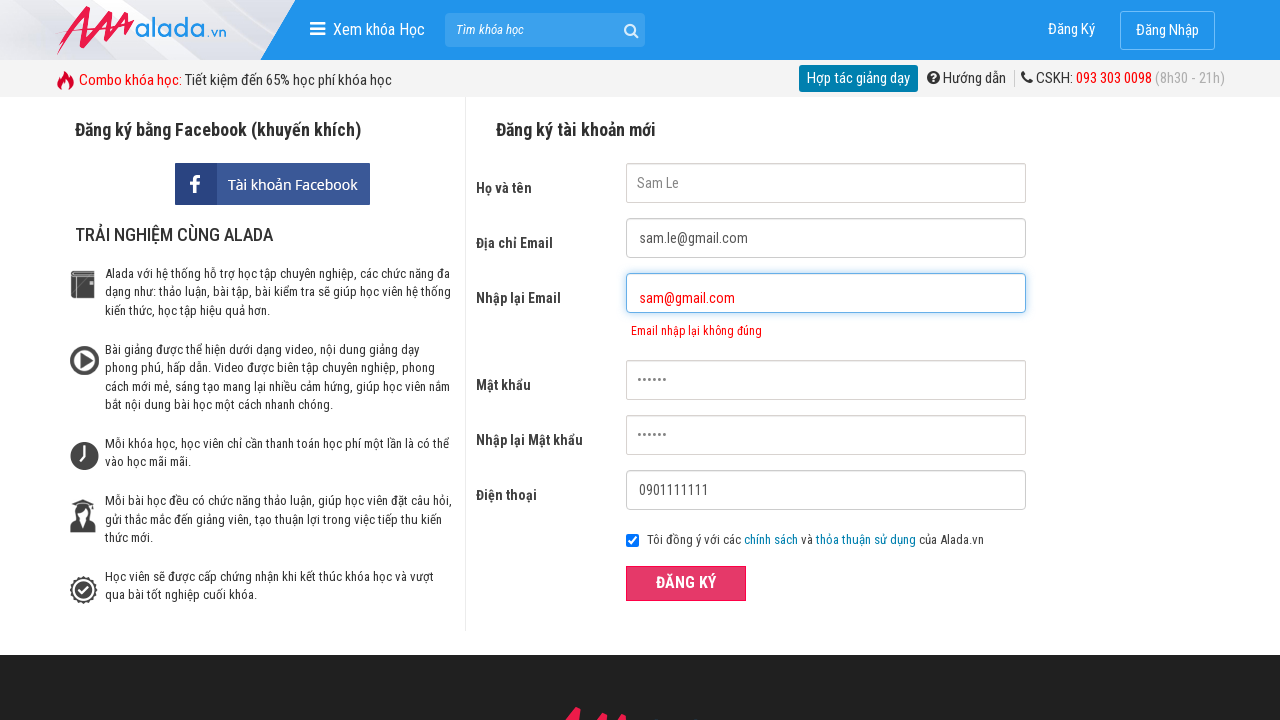

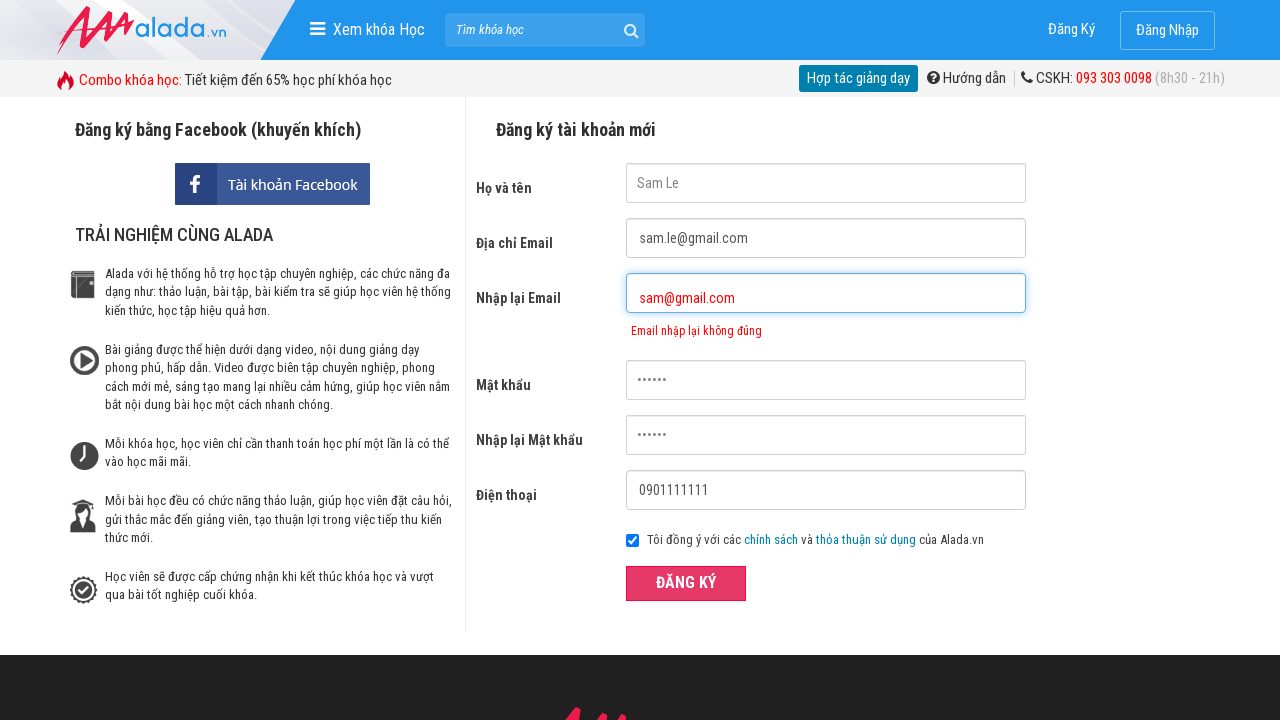